Tests window handling by opening a new window, verifying titles in both windows, and switching between them

Starting URL: https://the-internet.herokuapp.com/windows

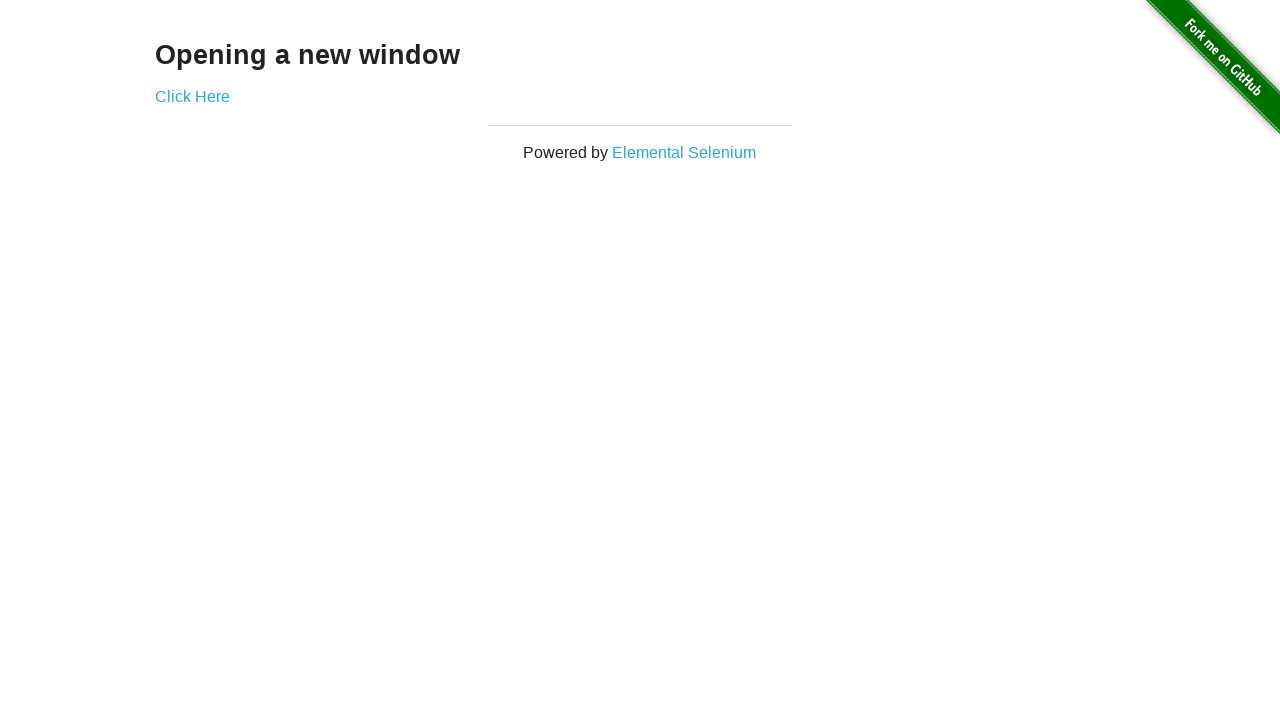

Retrieved heading text from first window
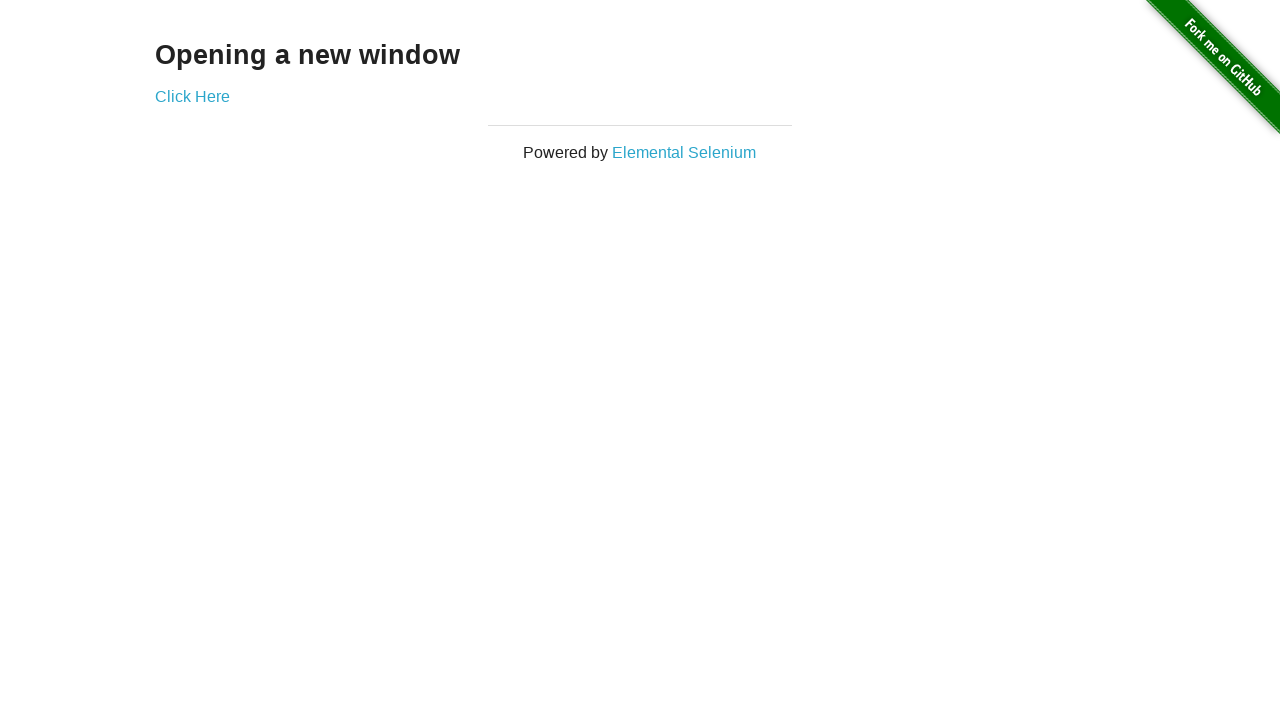

Verified heading text is 'Opening a new window'
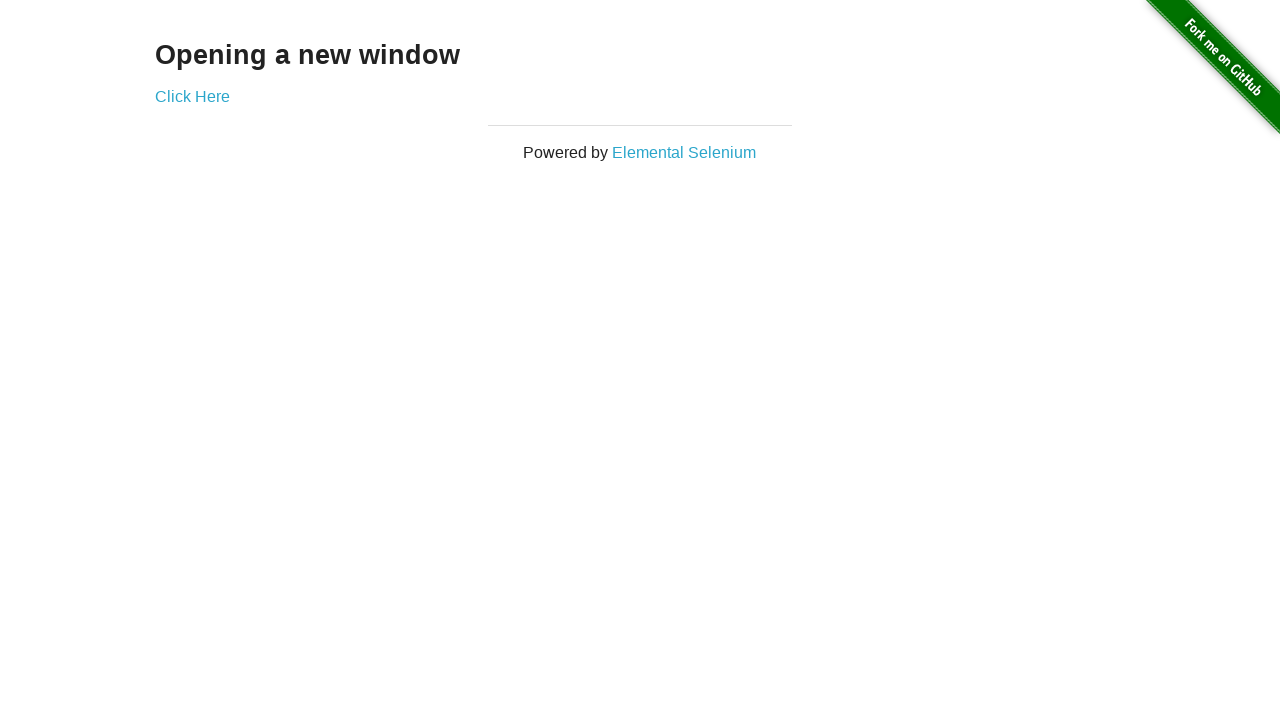

Verified first window title is 'The Internet'
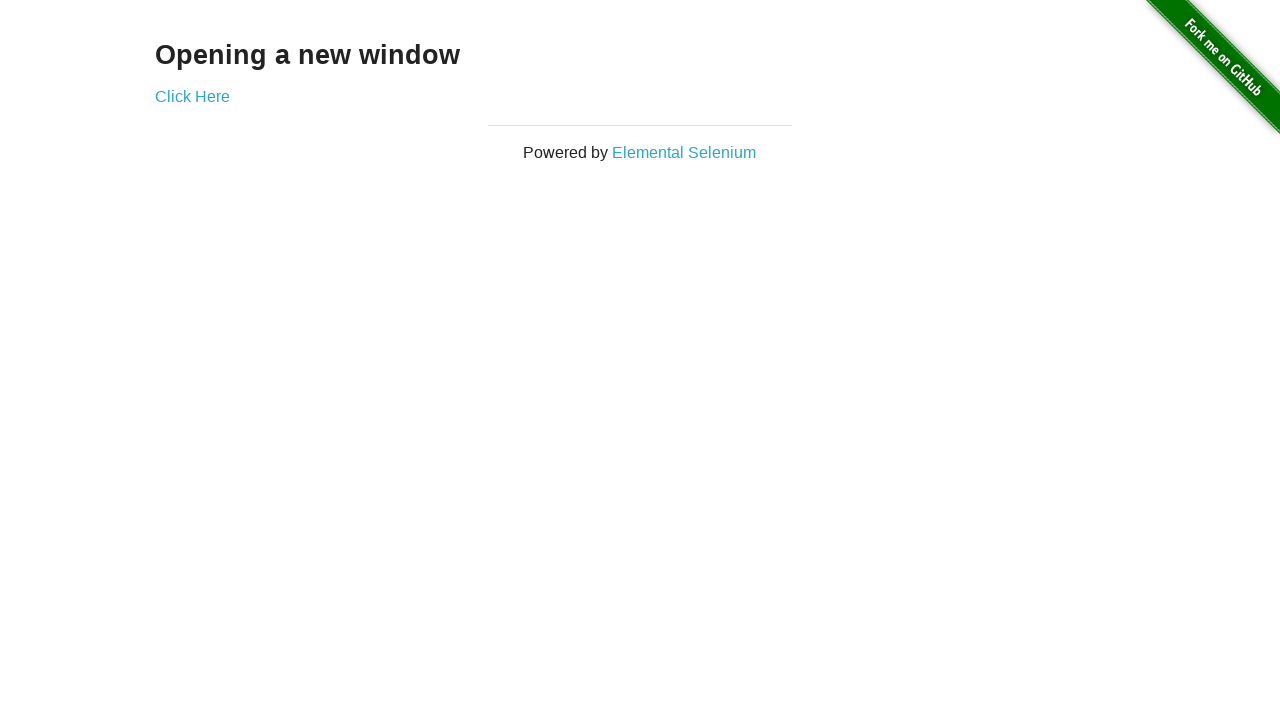

Clicked 'Click Here' button to open new window at (192, 96) on text=Click Here
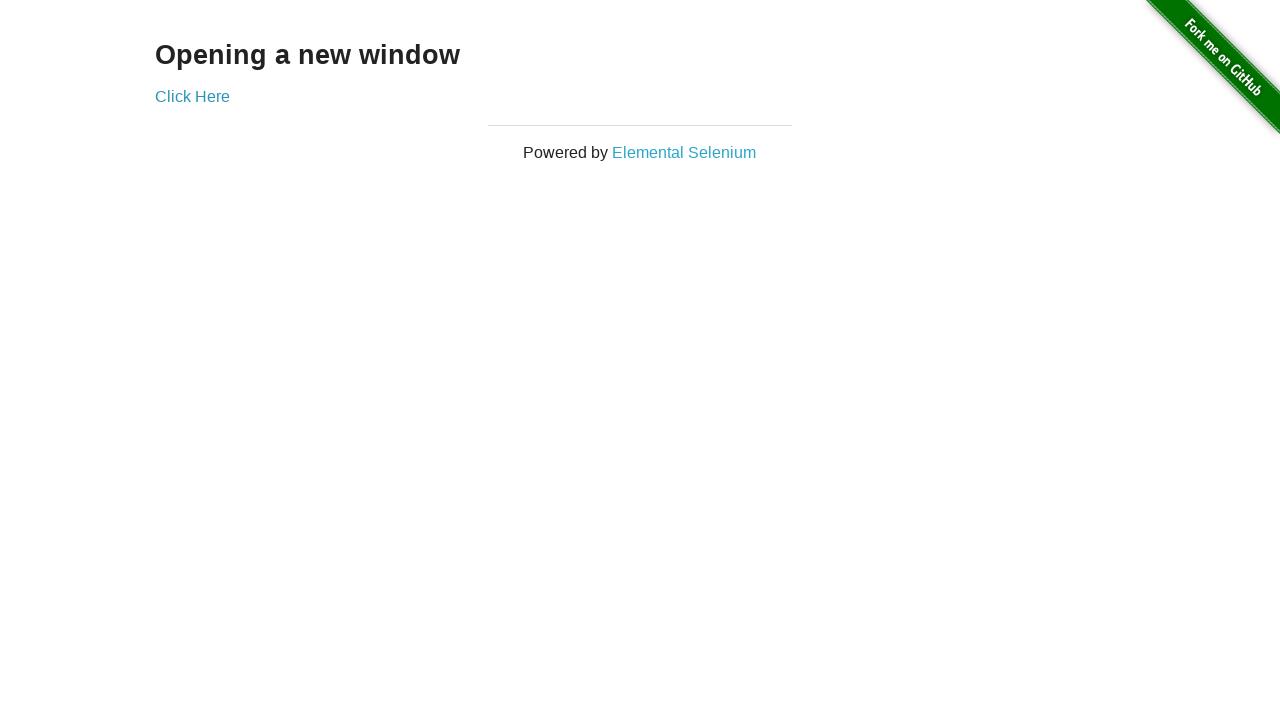

New window opened and captured
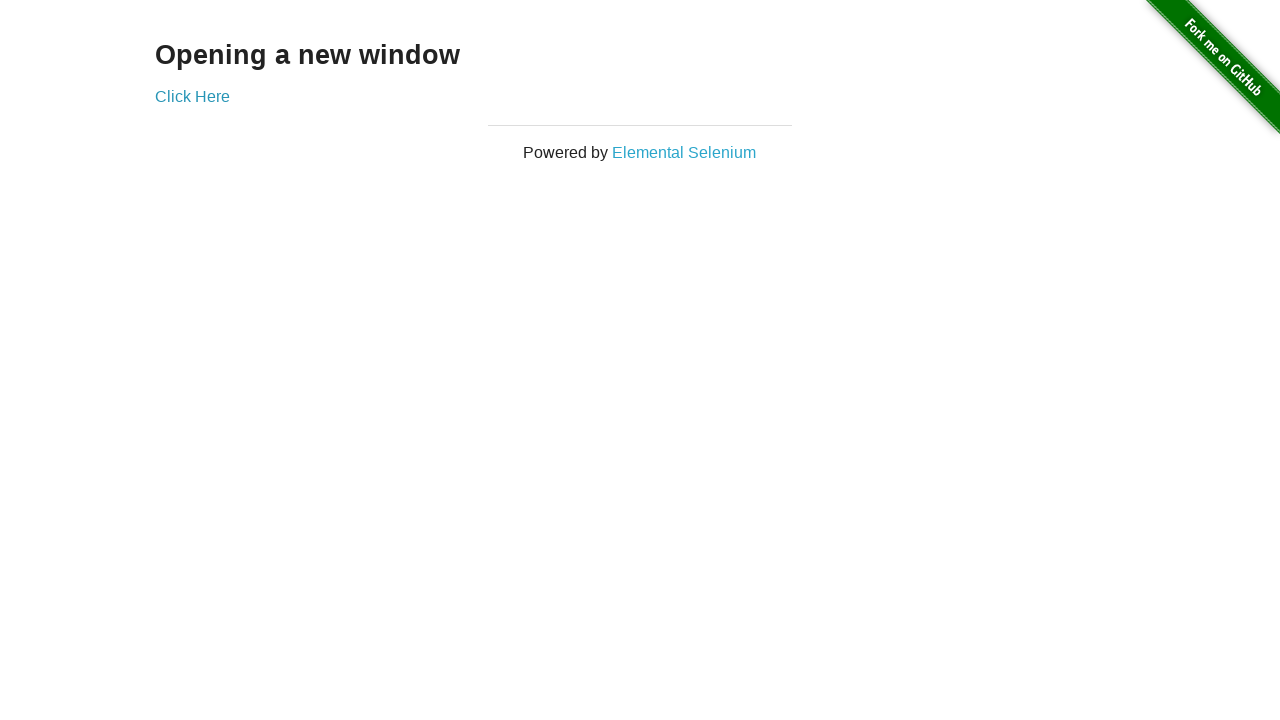

Verified new window title is 'New Window'
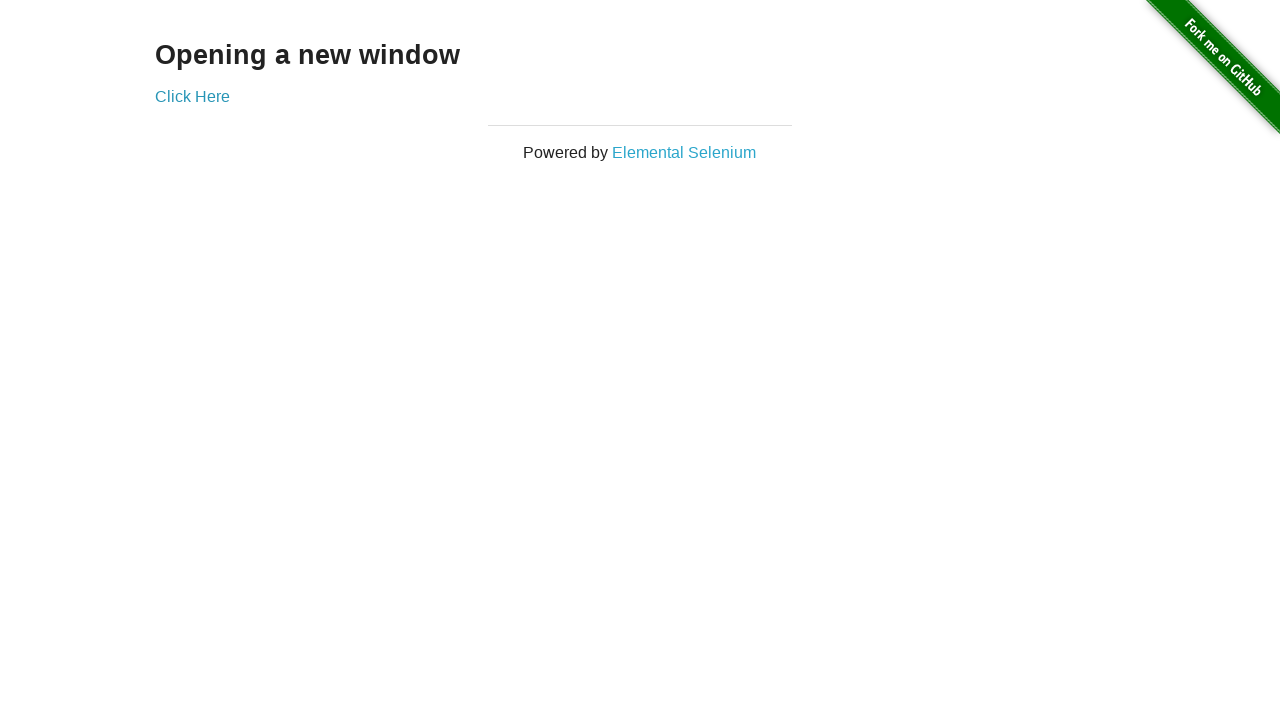

Switched to original window
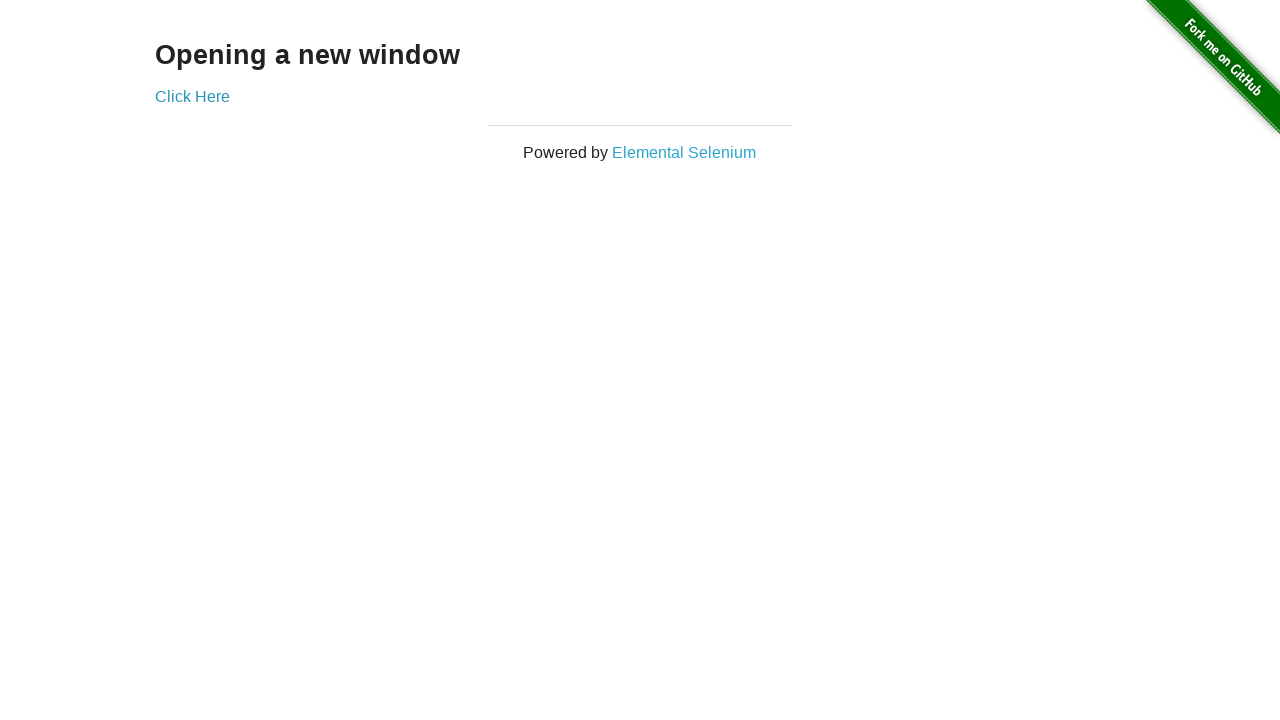

Verified original window title is still 'The Internet'
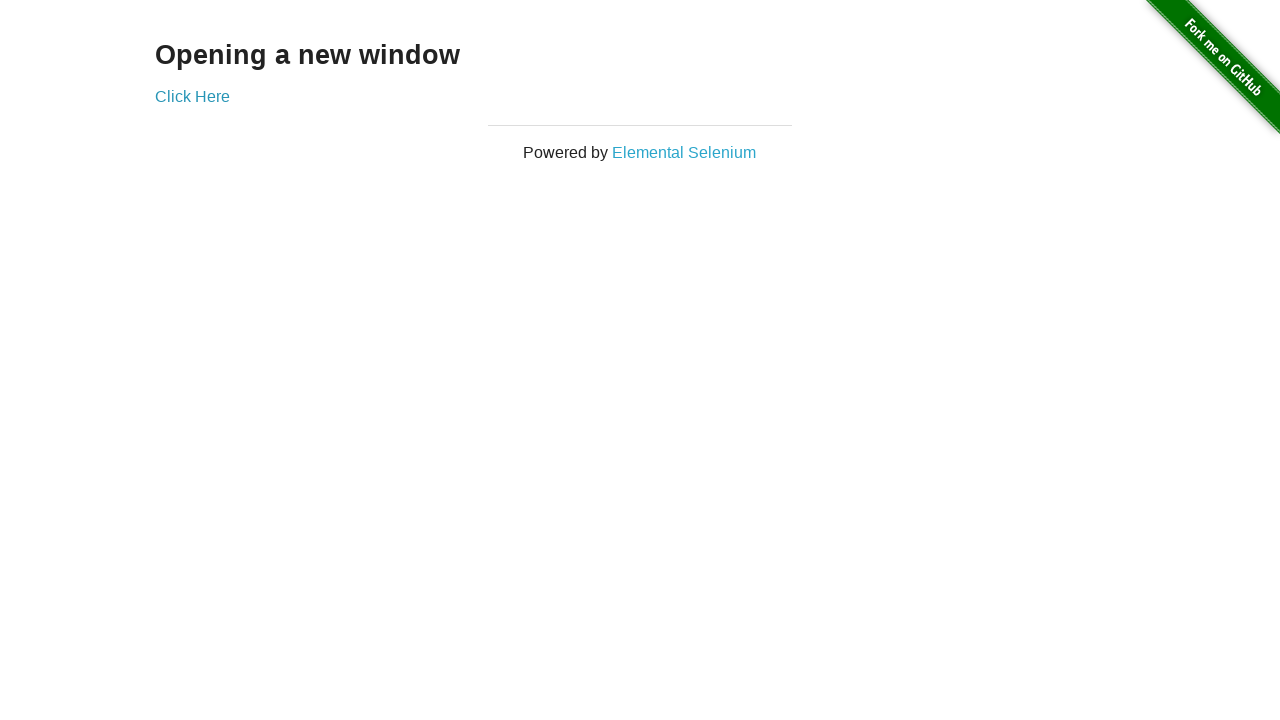

Switched to new window
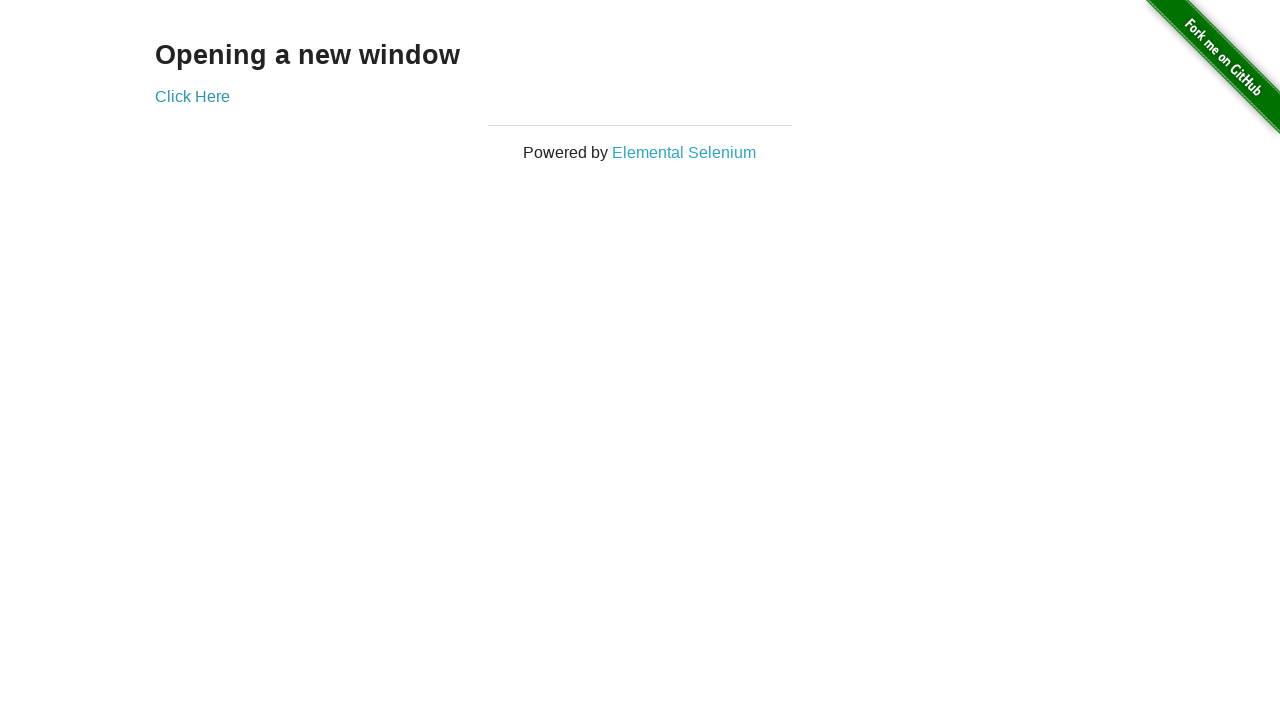

Switched back to original window
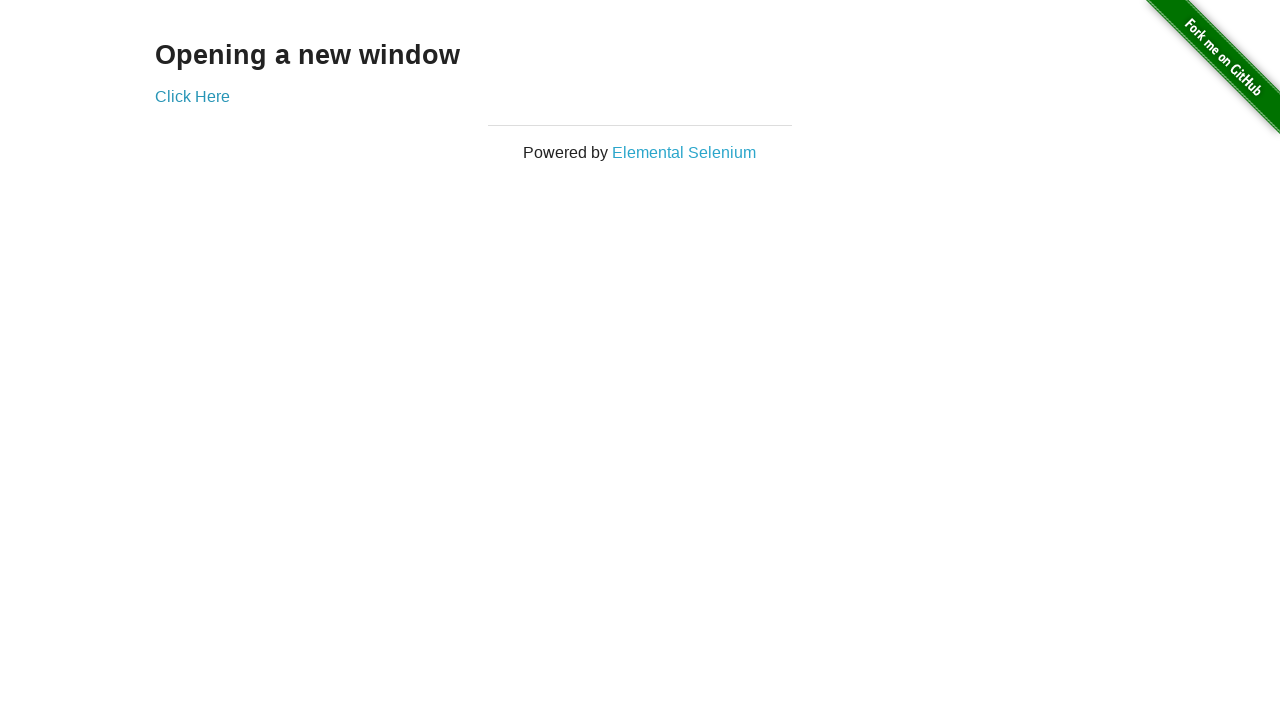

Switched to new window again
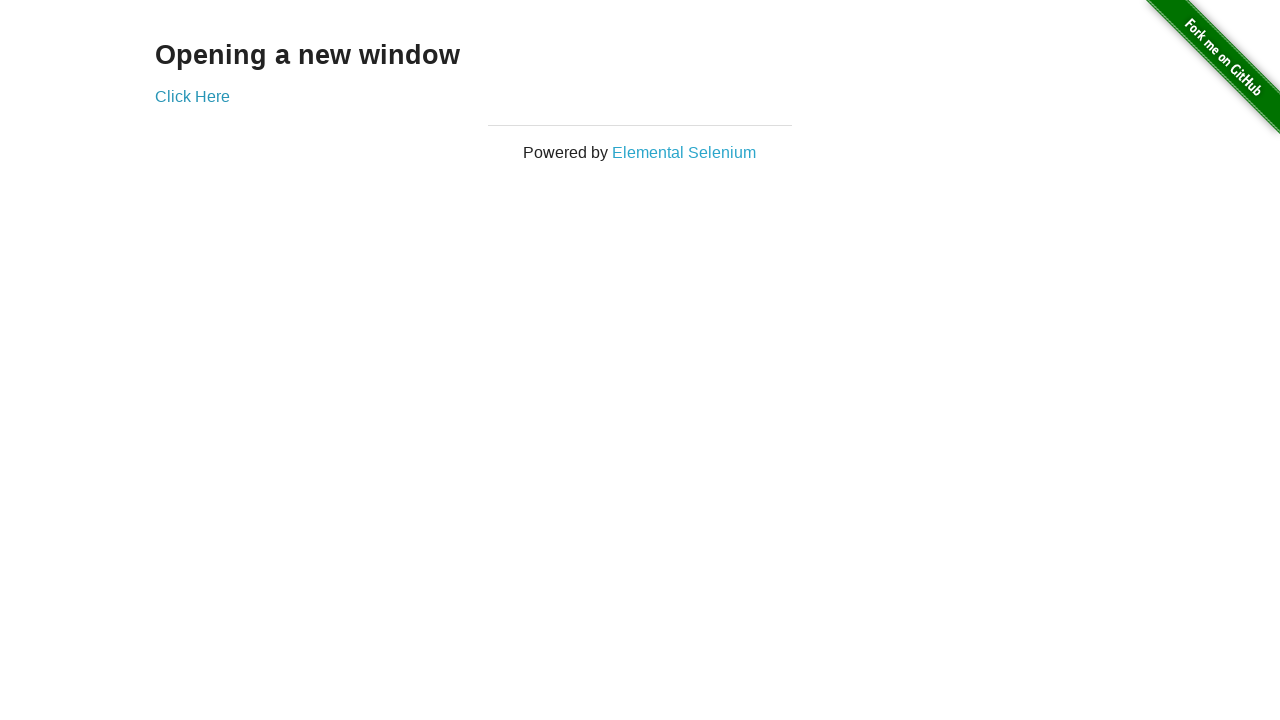

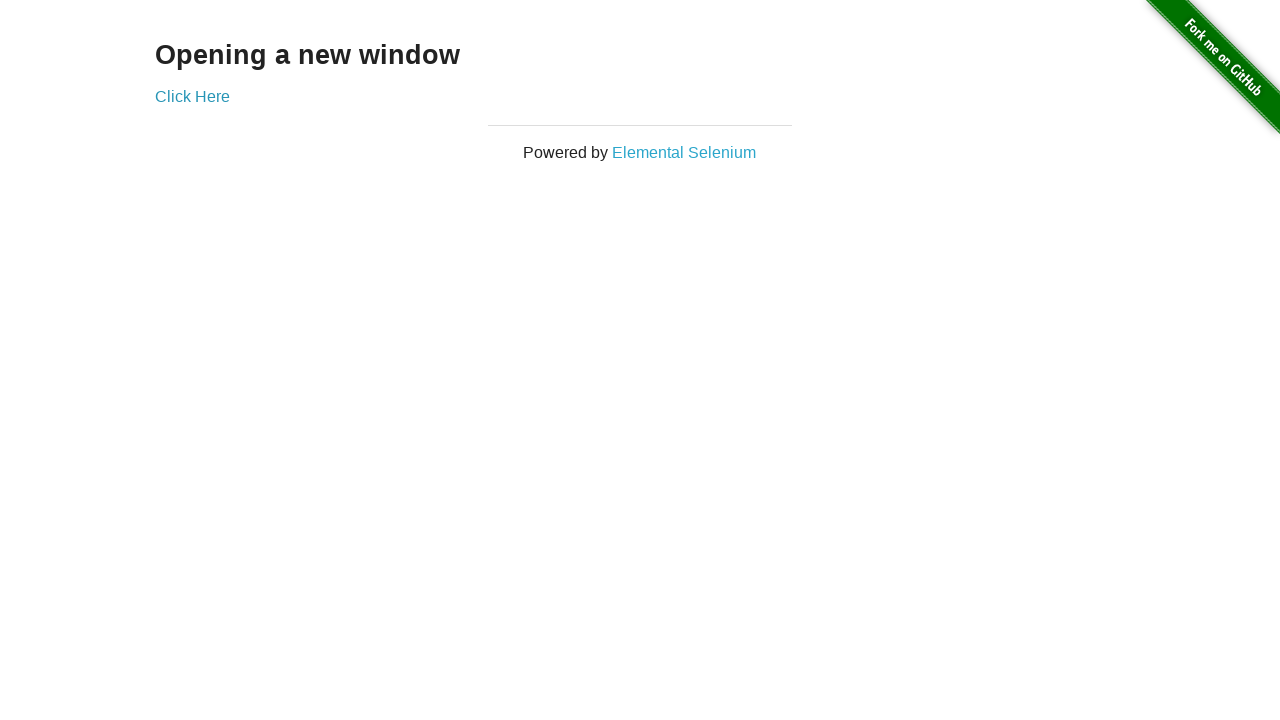